Tests loading the Selenium official website homepage, verifies the page body is present, and maximizes the browser window.

Starting URL: https://selenium.dev/

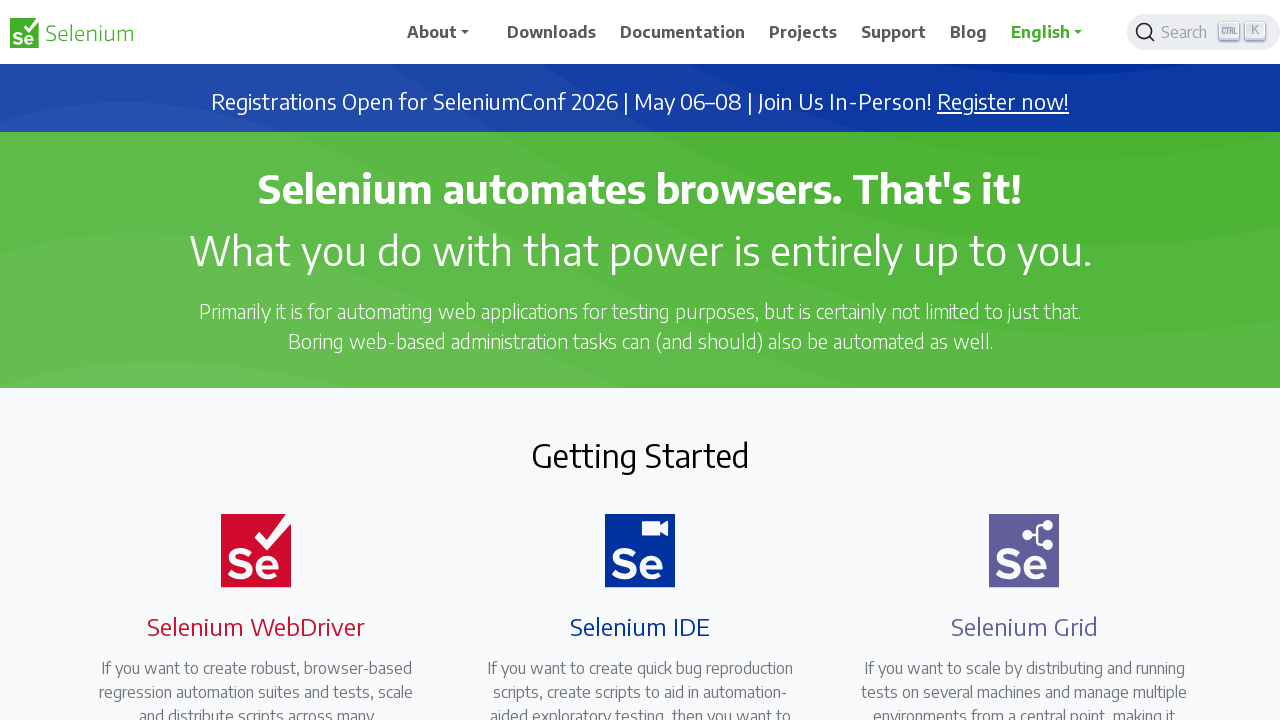

Waited for page body to be present
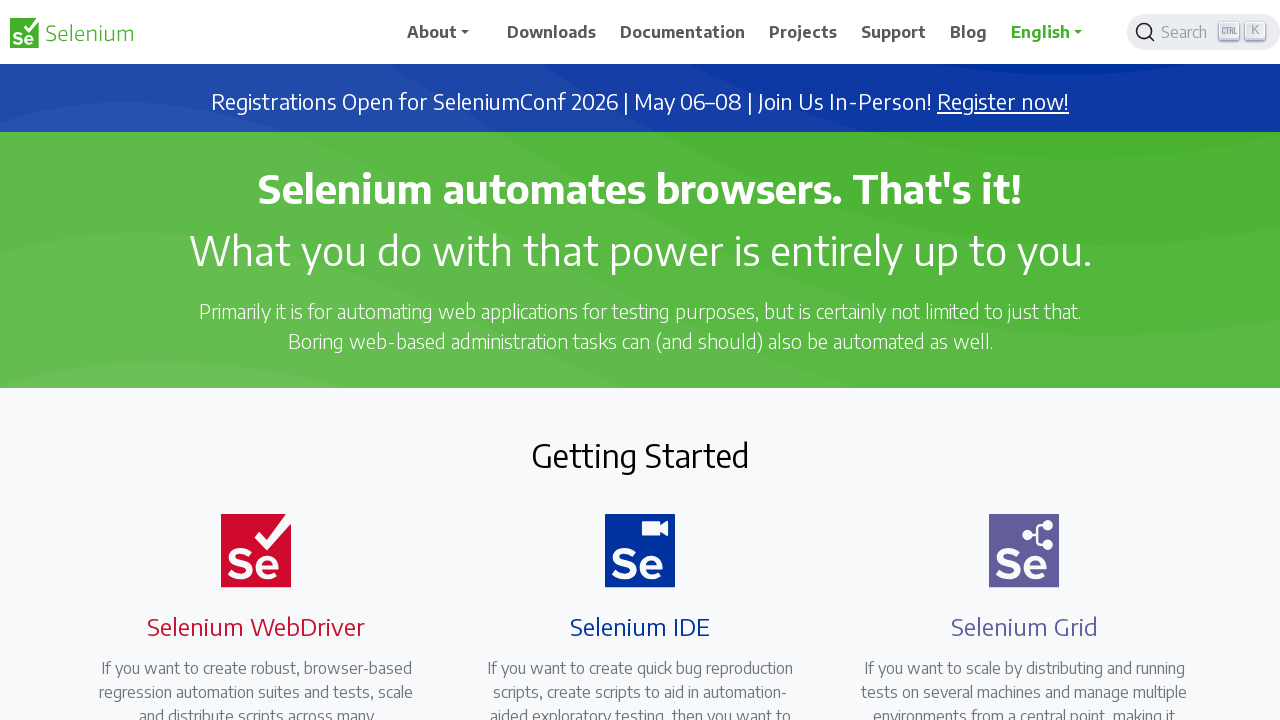

Located page body element
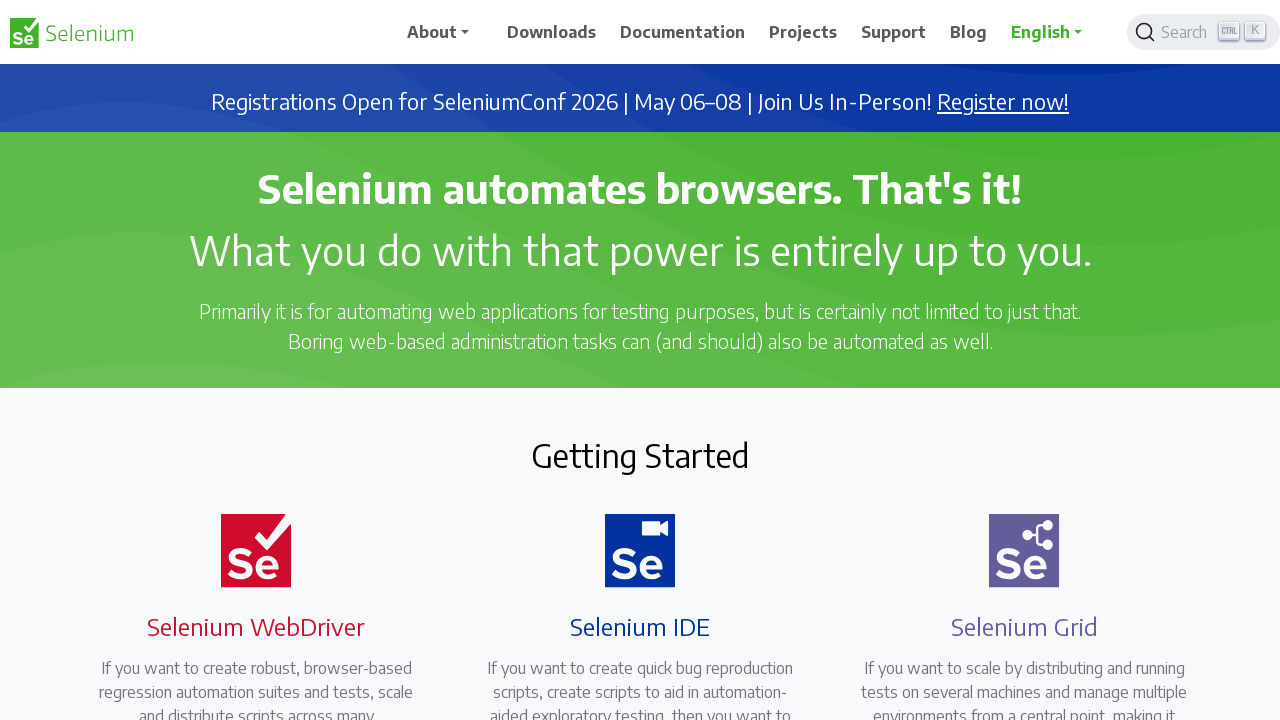

Retrieved body text content
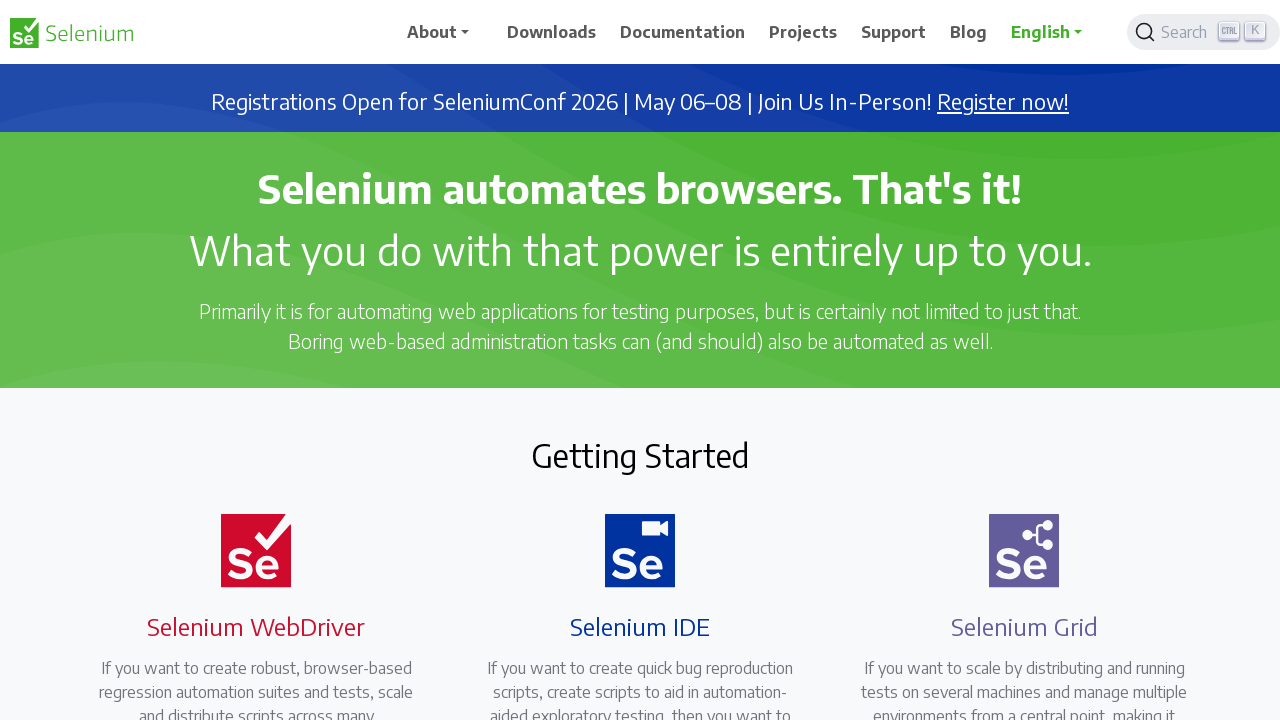

Set viewport size to 1920x1080
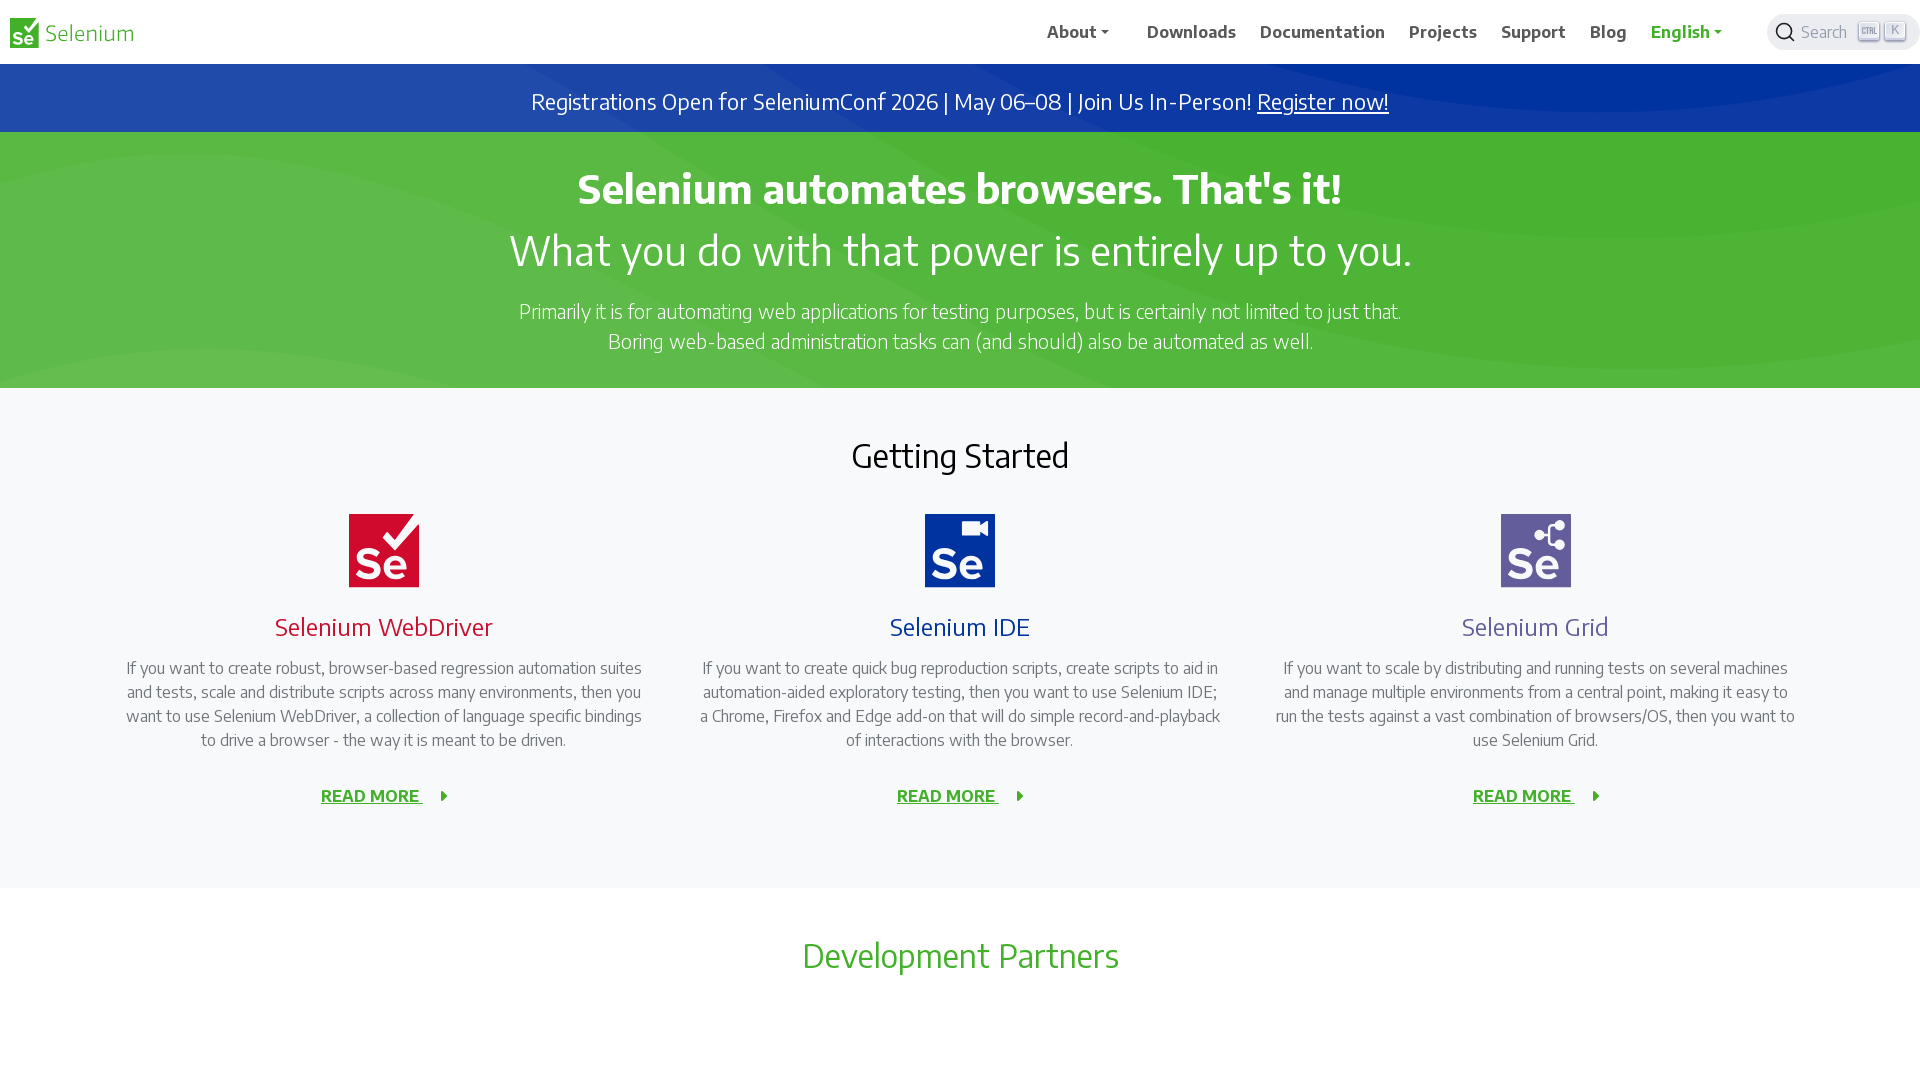

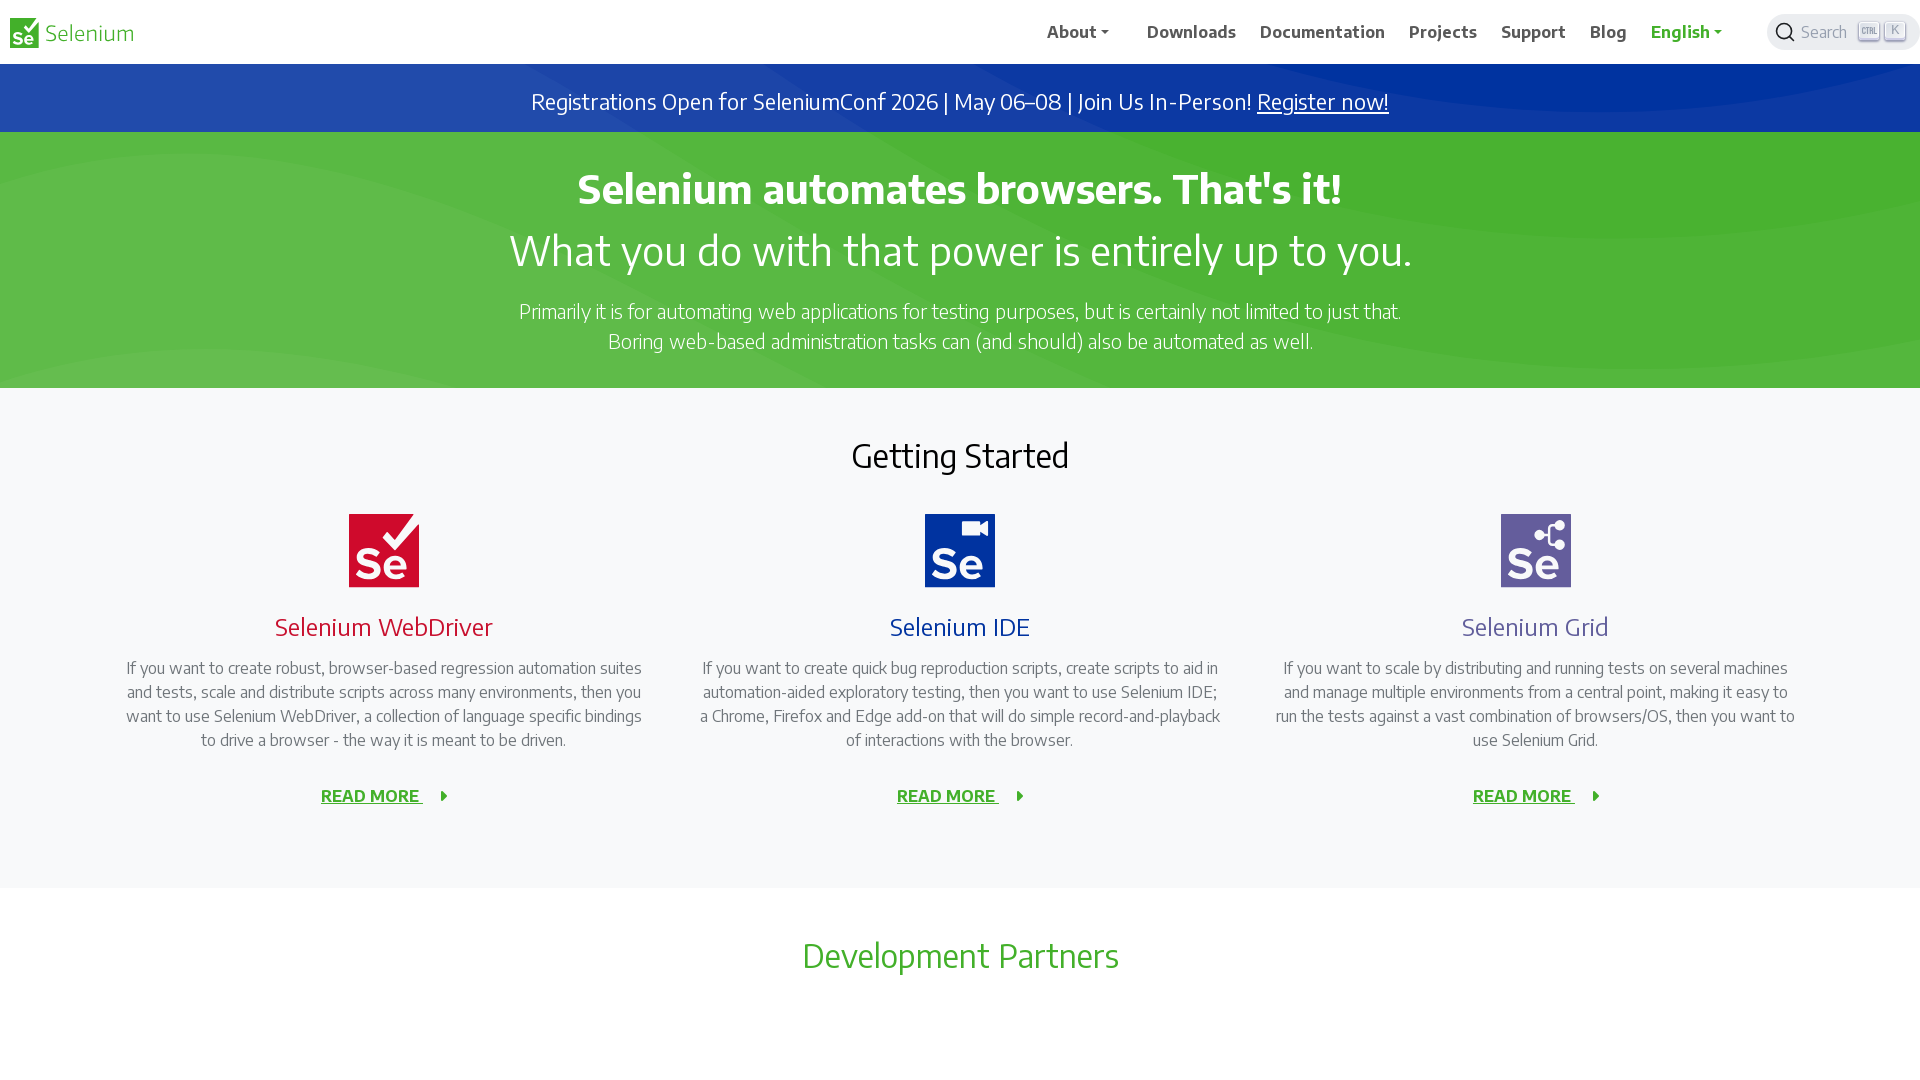